Tests keyboard input functionality by clicking on a name field, typing a name, and clicking a button on the Formy practice website

Starting URL: https://formy-project.herokuapp.com/keypress

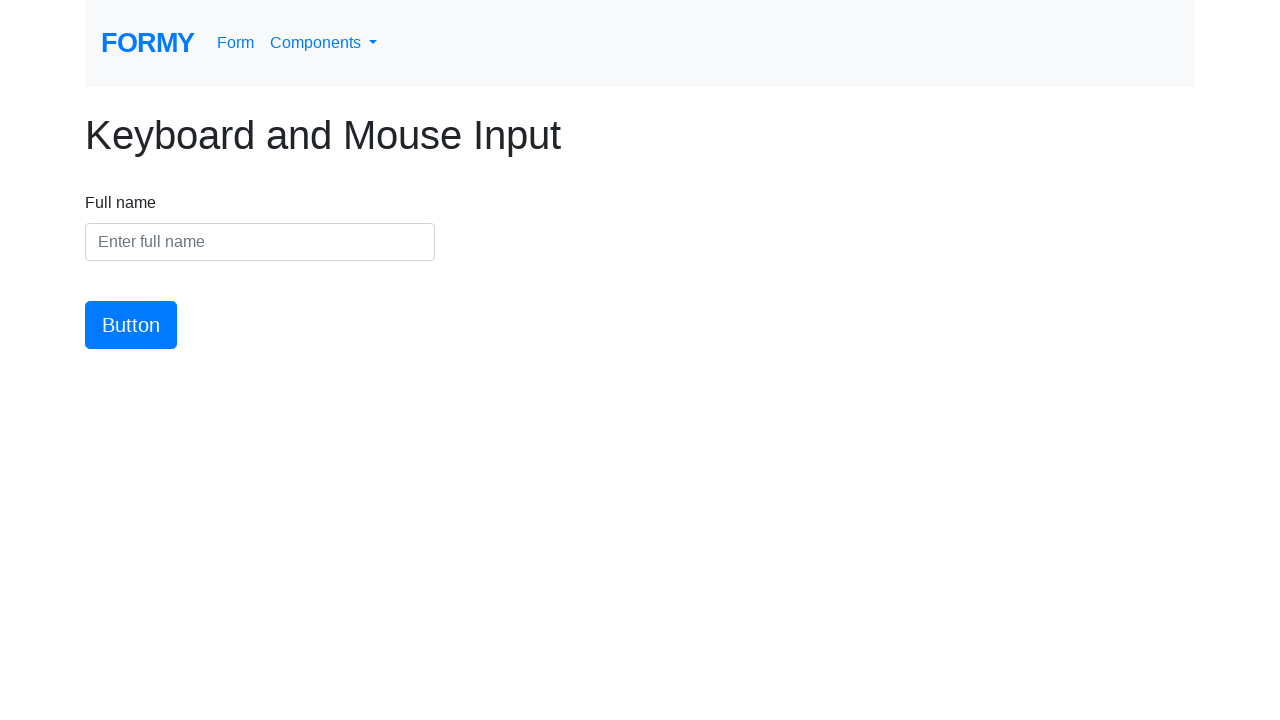

Clicked on the name input field at (260, 242) on #name
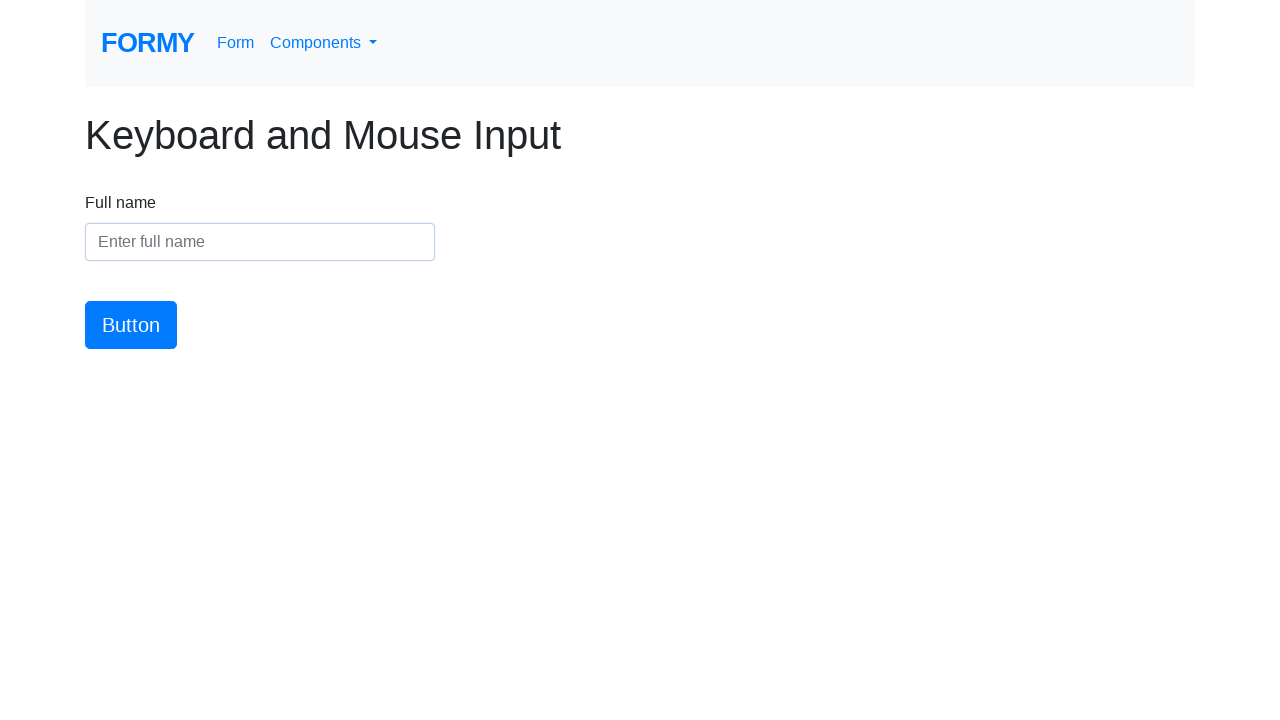

Typed 'Gerald Mpofu' into the name field on #name
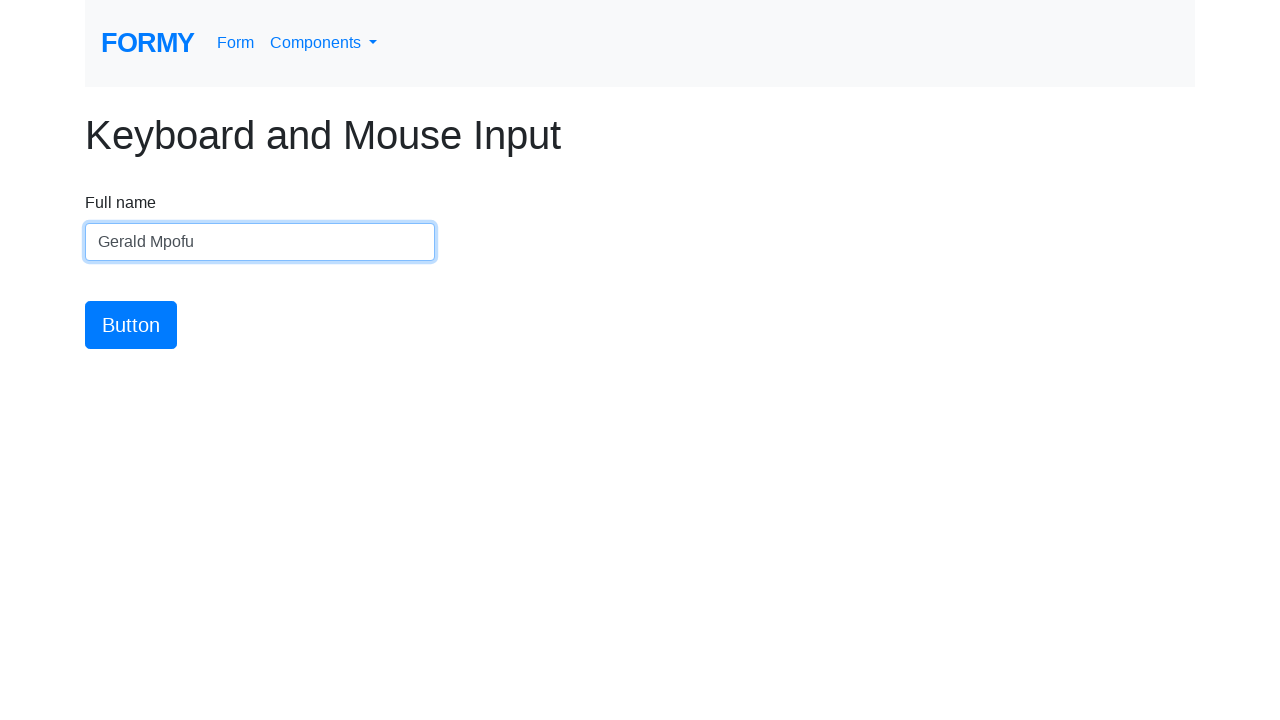

Clicked the submit button at (131, 325) on #button
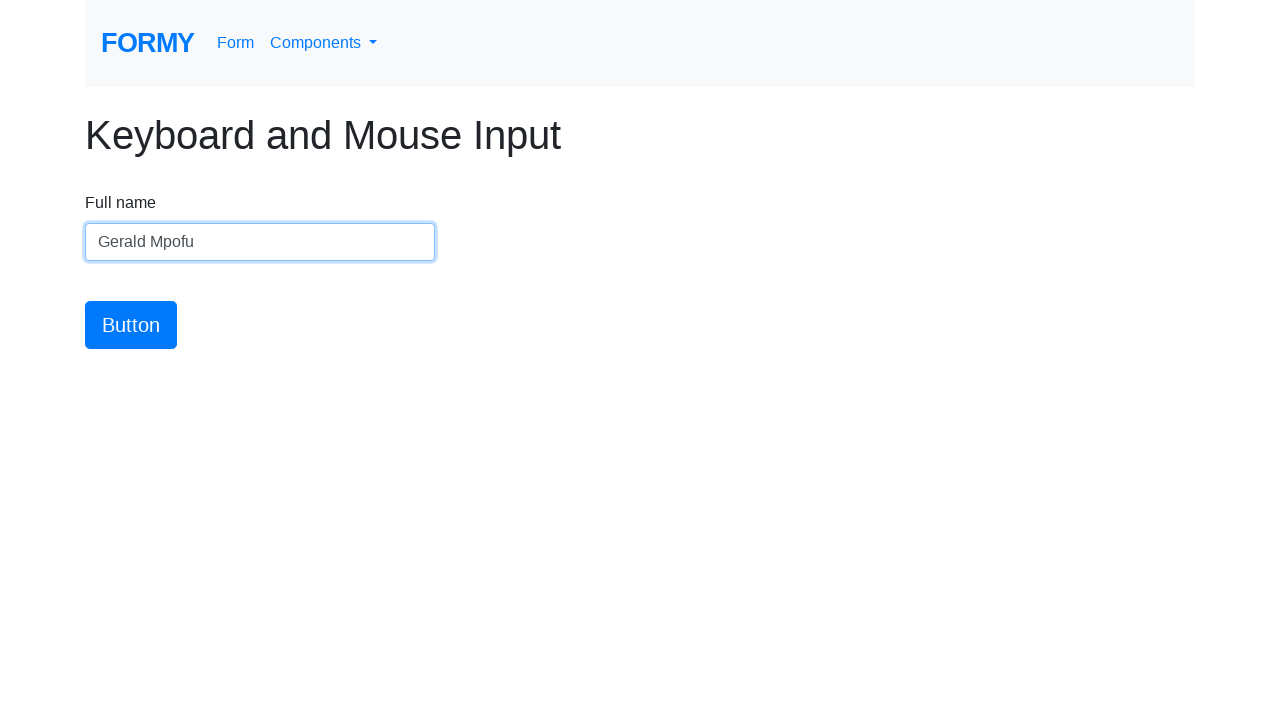

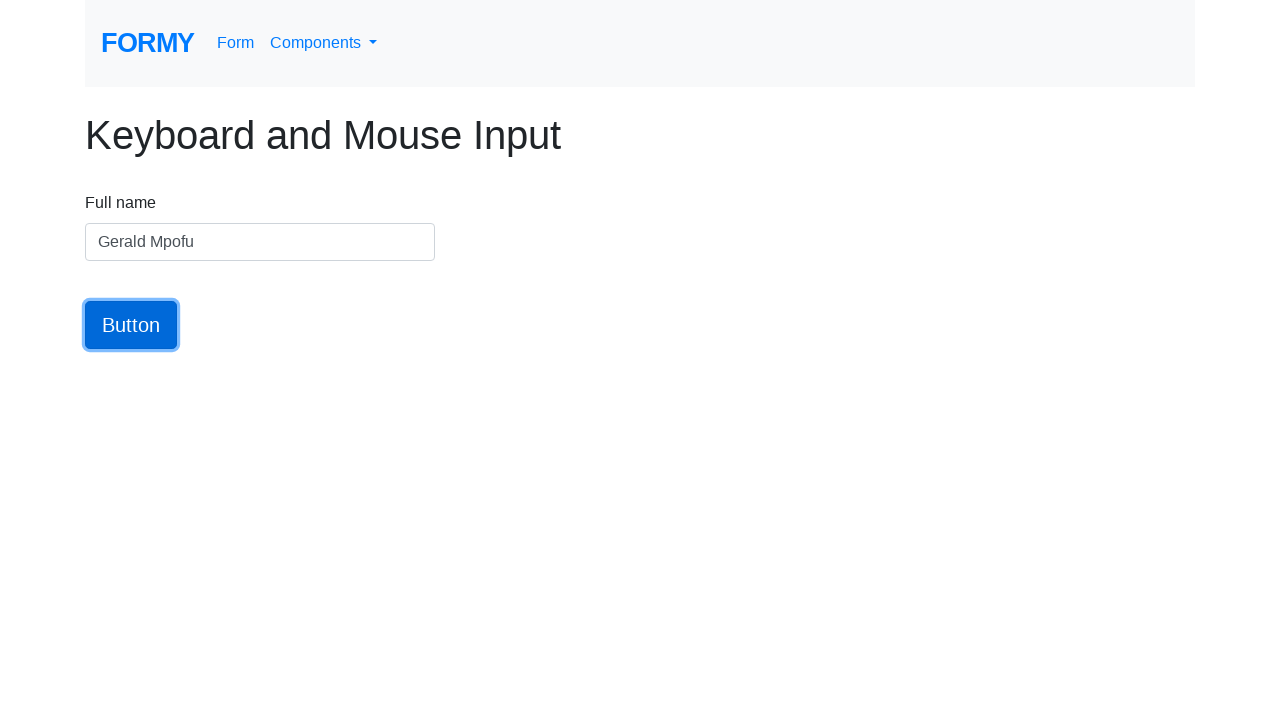